Tests mouse hover functionality by hovering over the products dropdown menu and clicking on a menu item within the expanded dropdown

Starting URL: https://browserstack.com/

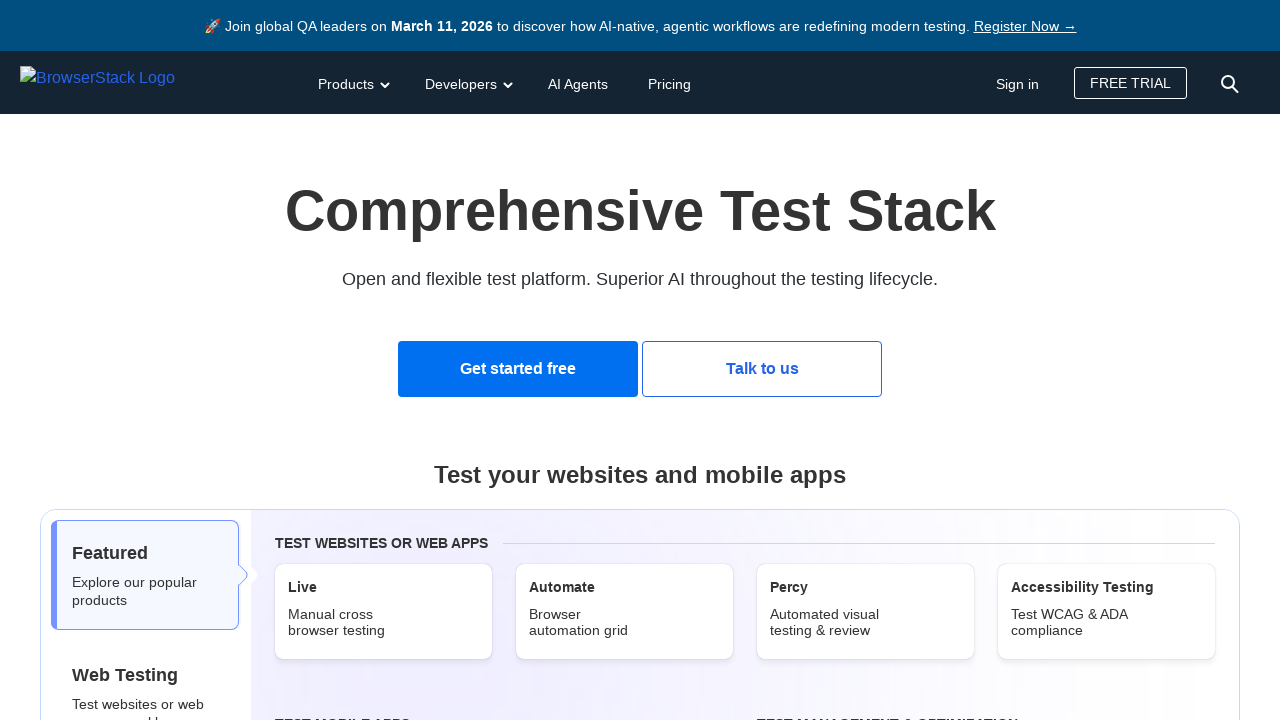

Hovered over products dropdown toggle at (352, 82) on #products-dd-toggle
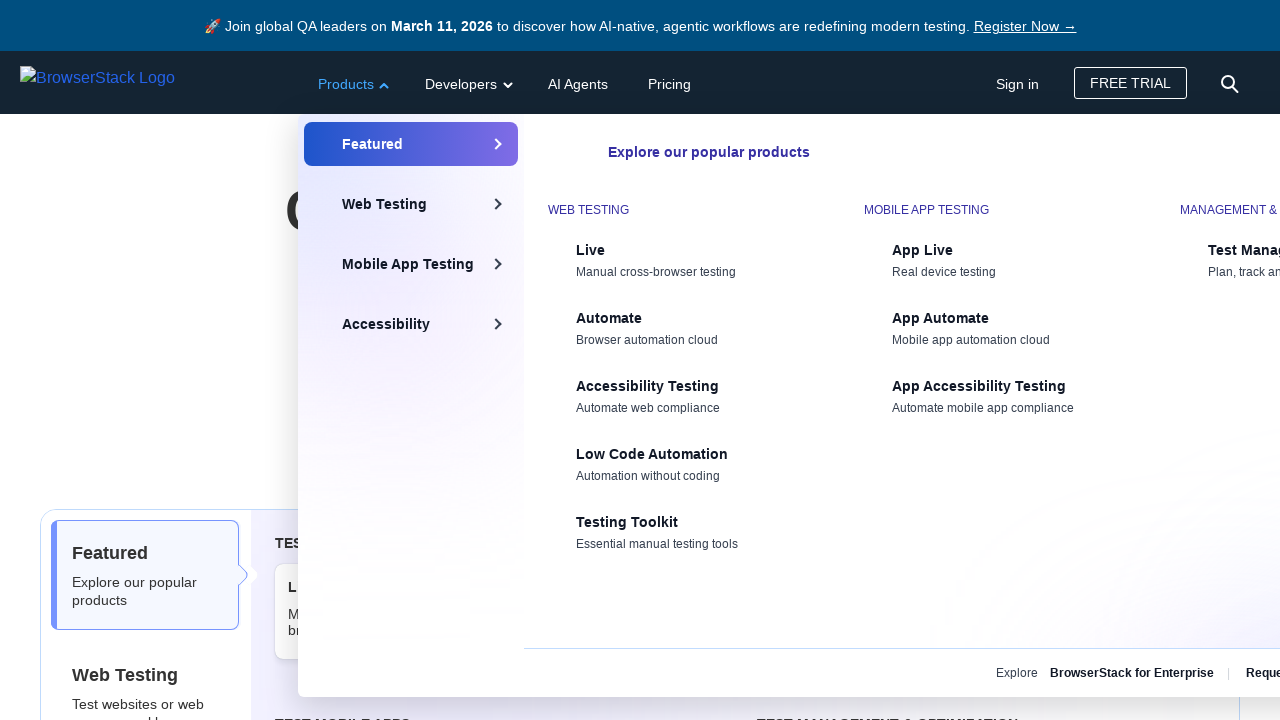

Waited 1 second for dropdown to appear
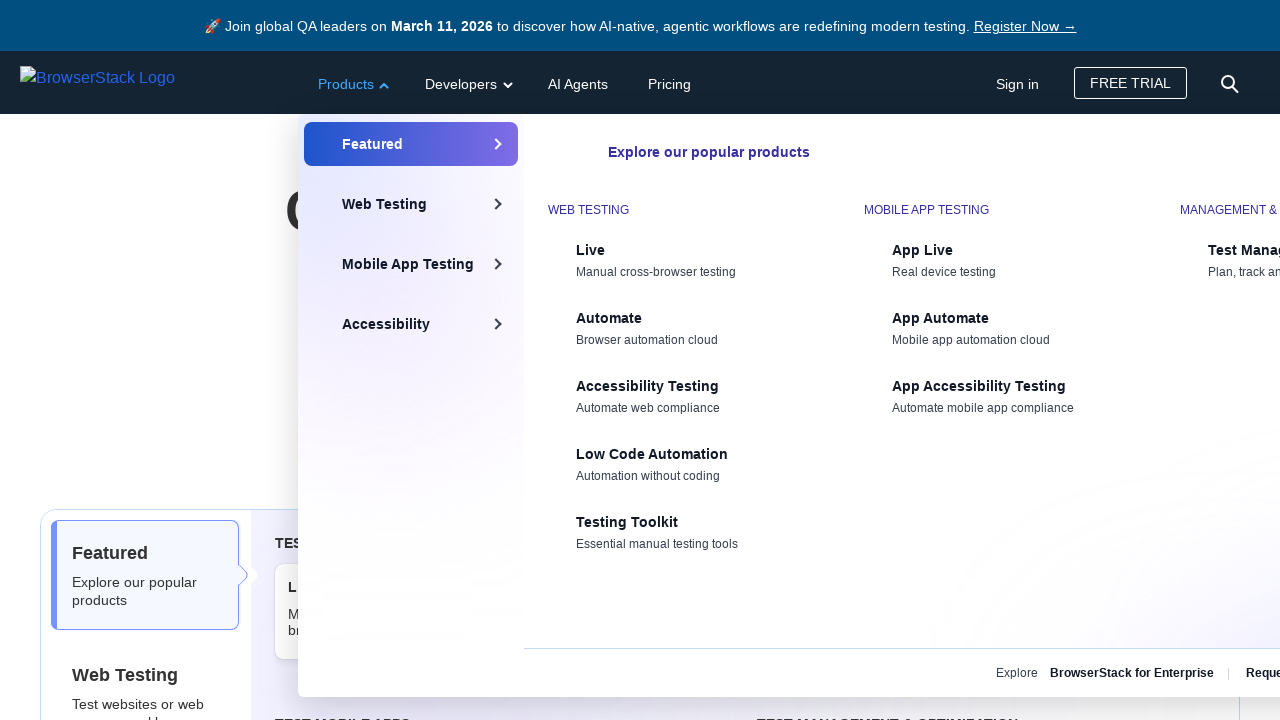

Clicked on menu item within expanded products dropdown at (655, 380) on #products-dd-tabpanel-2-inner-1 a
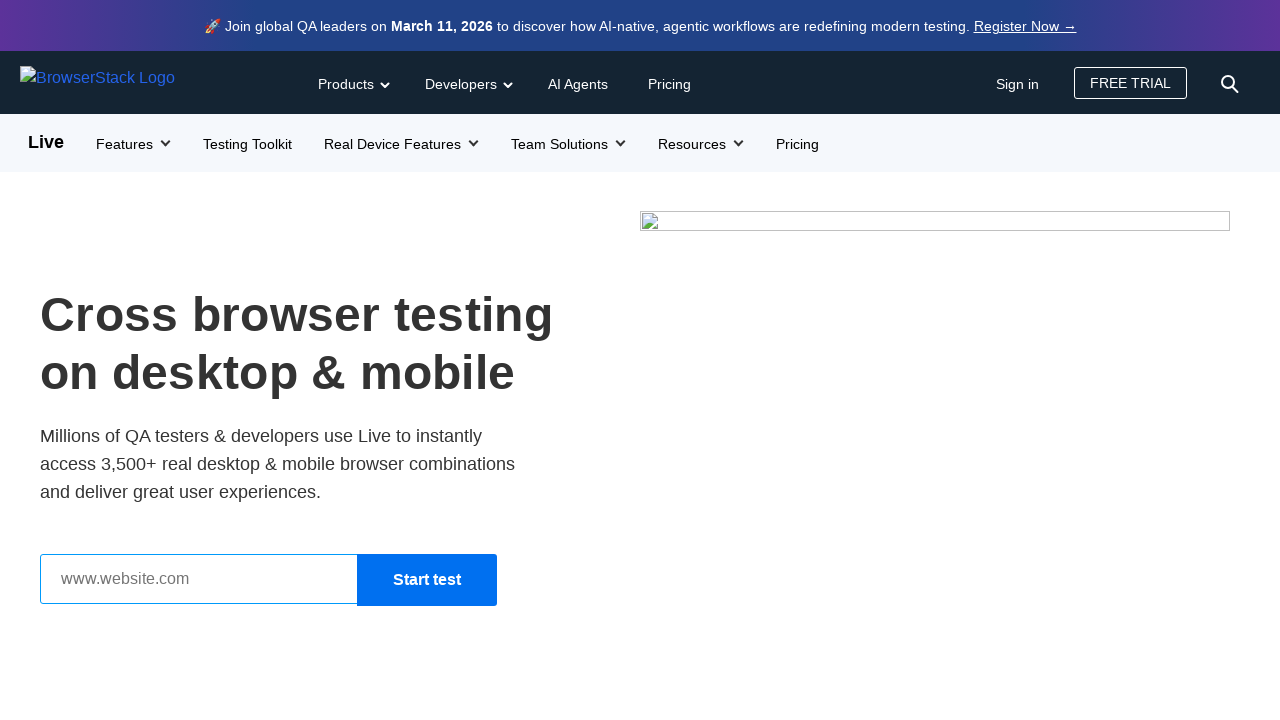

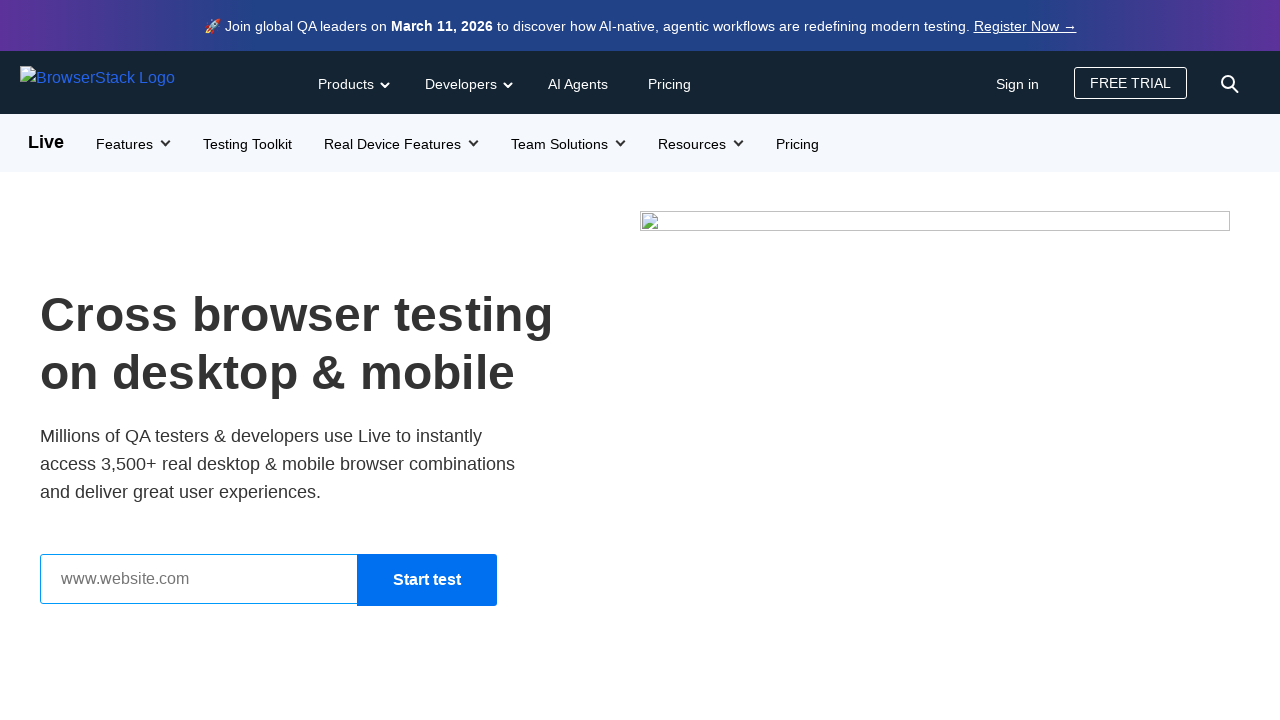